Tests checkbox interactions on a demo page by checking various checkbox states (selected, displayed, enabled) and clicking based on those conditions.

Starting URL: https://the-internet.herokuapp.com/checkboxes

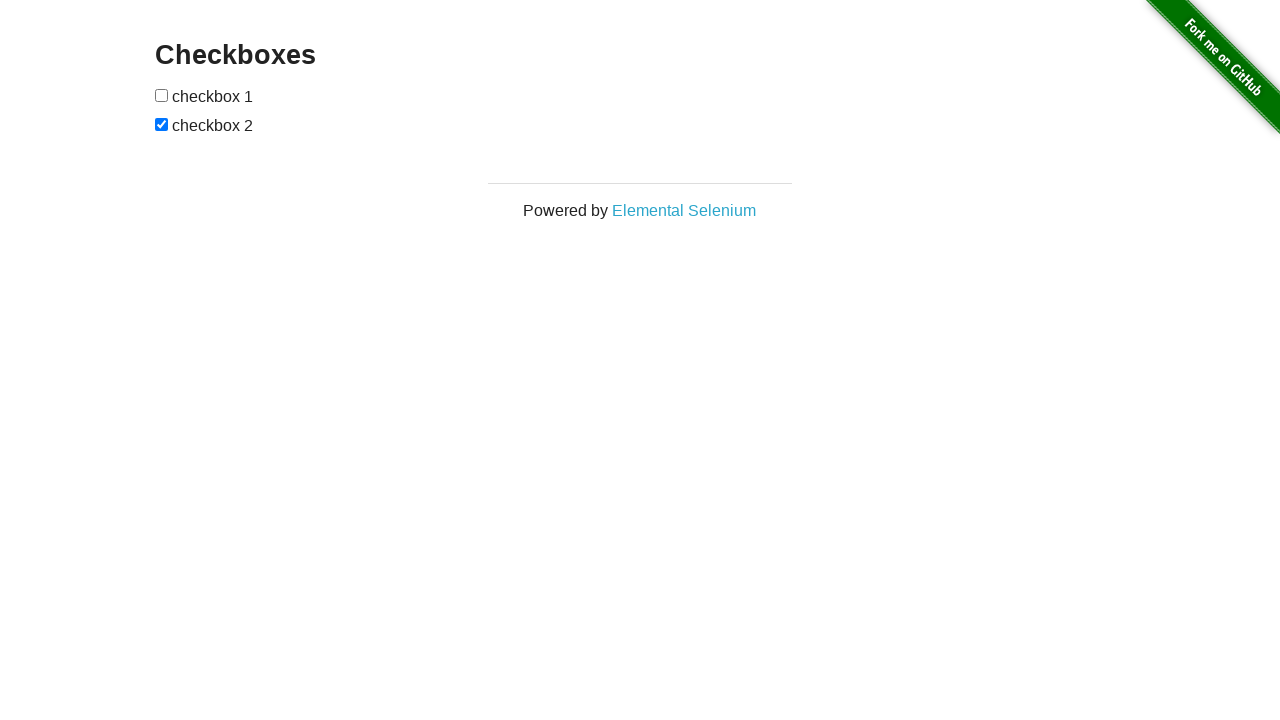

Located first checkbox element
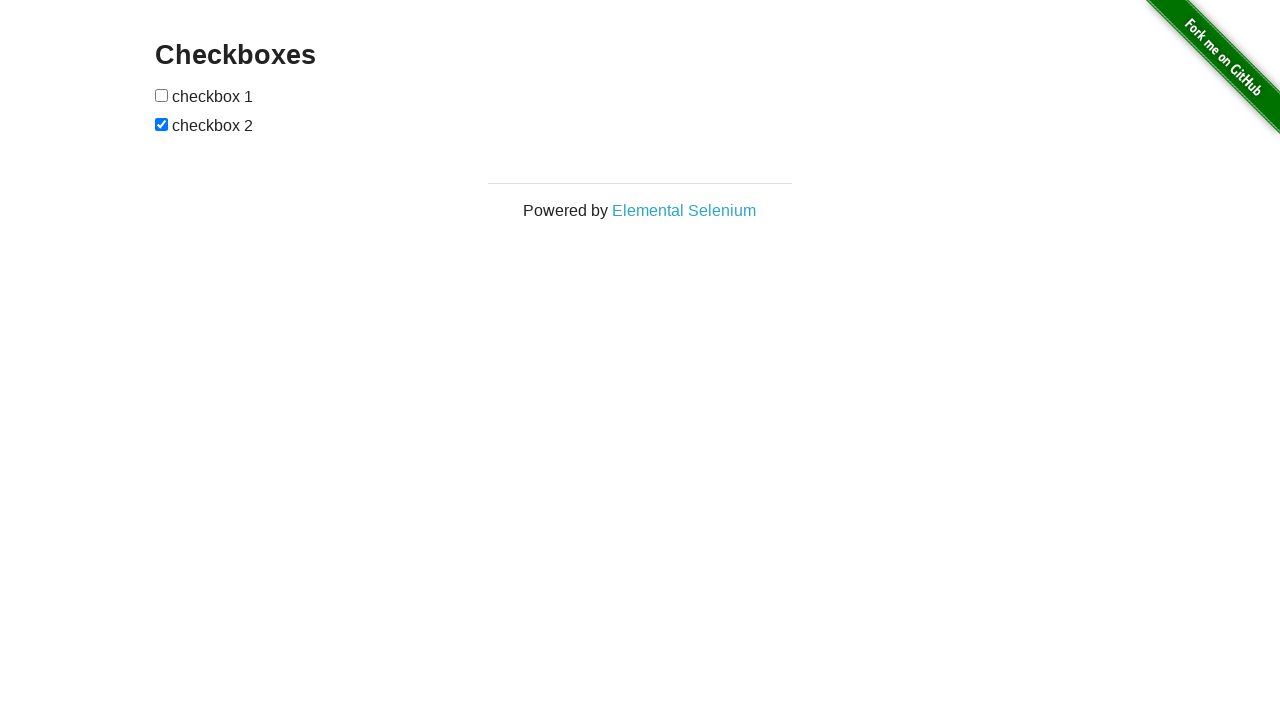

Clicked first checkbox because it was not checked at (162, 95) on #checkboxes input[type='checkbox'] >> nth=0
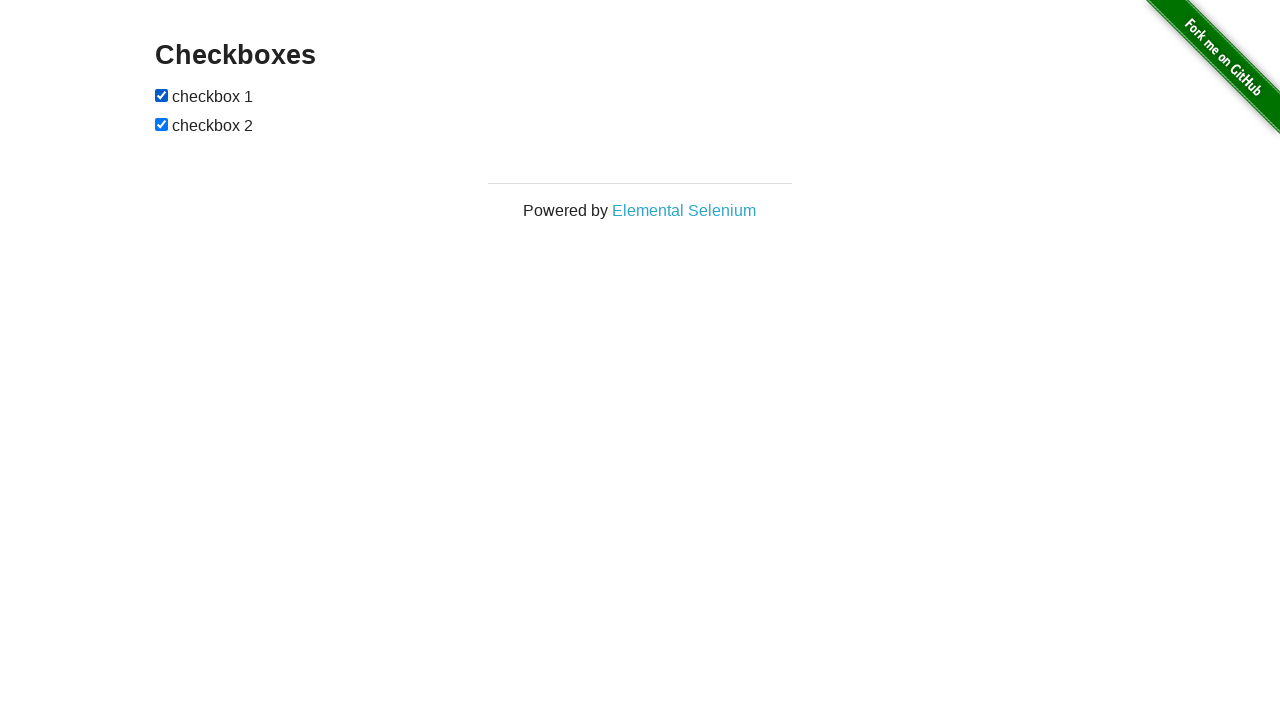

Clicked first checkbox because it is visible at (162, 95) on #checkboxes input[type='checkbox'] >> nth=0
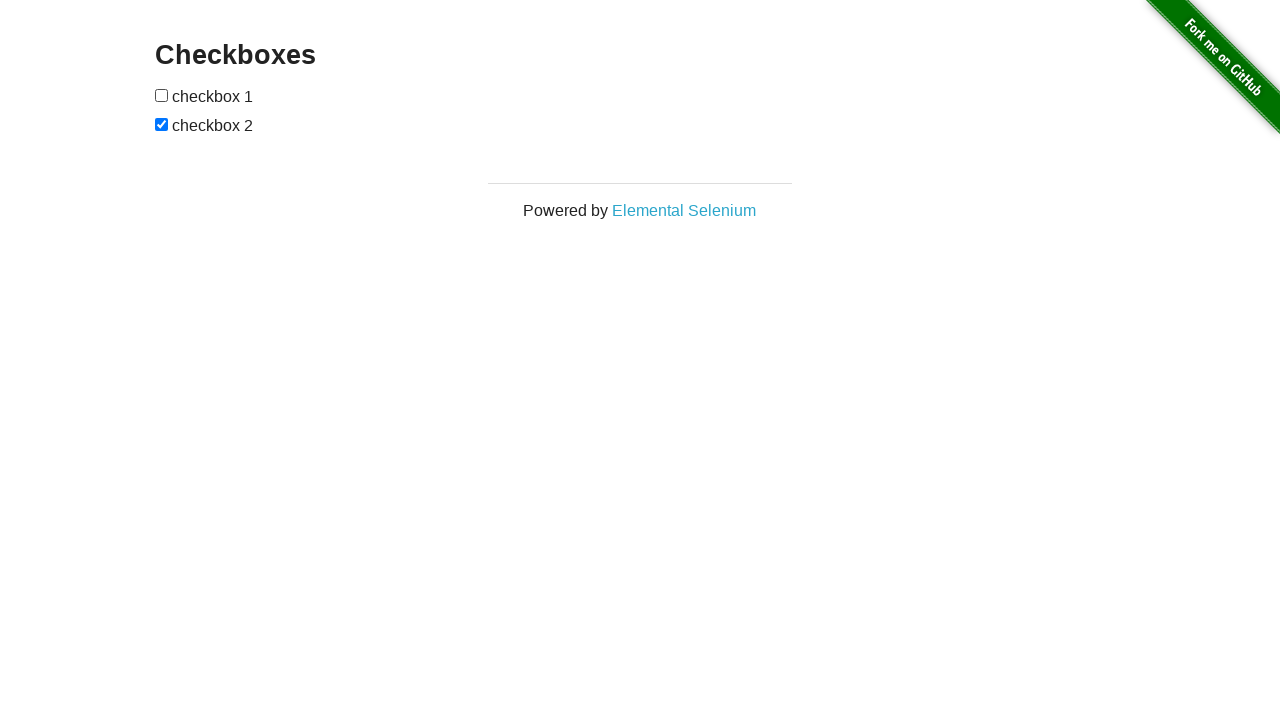

Clicked first checkbox because it is enabled at (162, 95) on #checkboxes input[type='checkbox'] >> nth=0
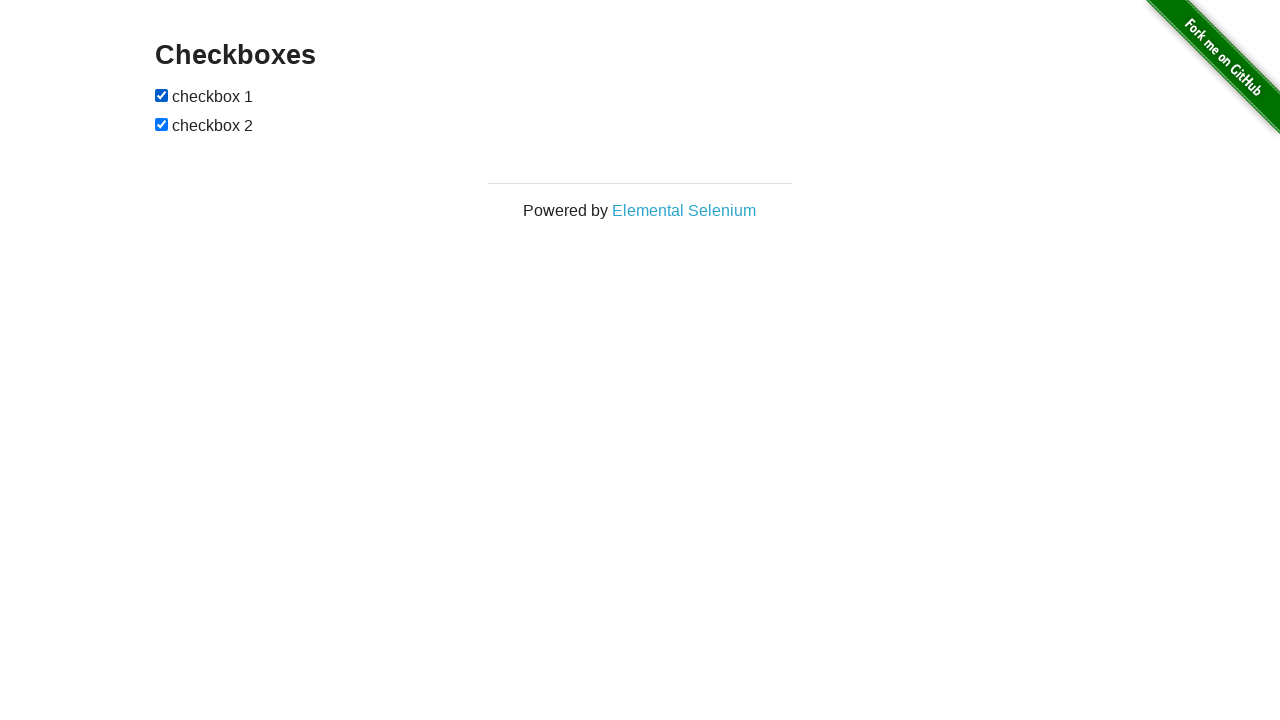

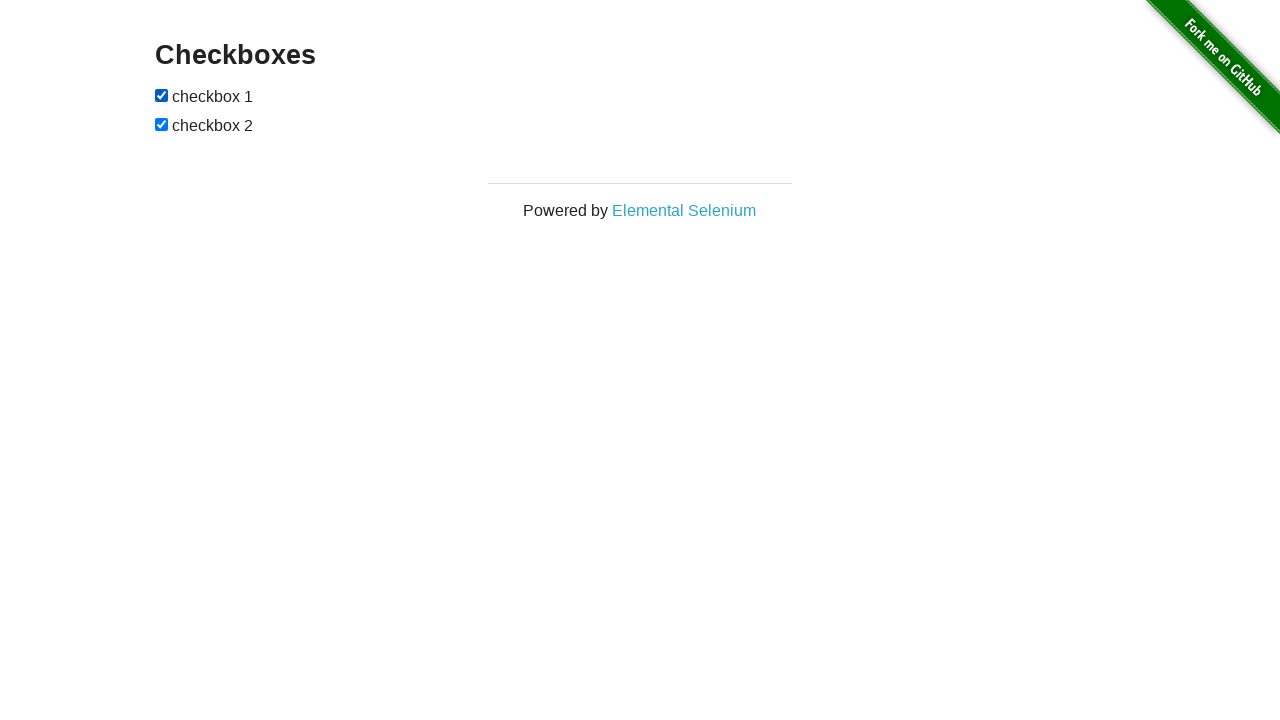